Tests JavaScript confirmation alert handling by clicking a button to trigger the alert and then dismissing it

Starting URL: https://the-internet.herokuapp.com/javascript_alerts

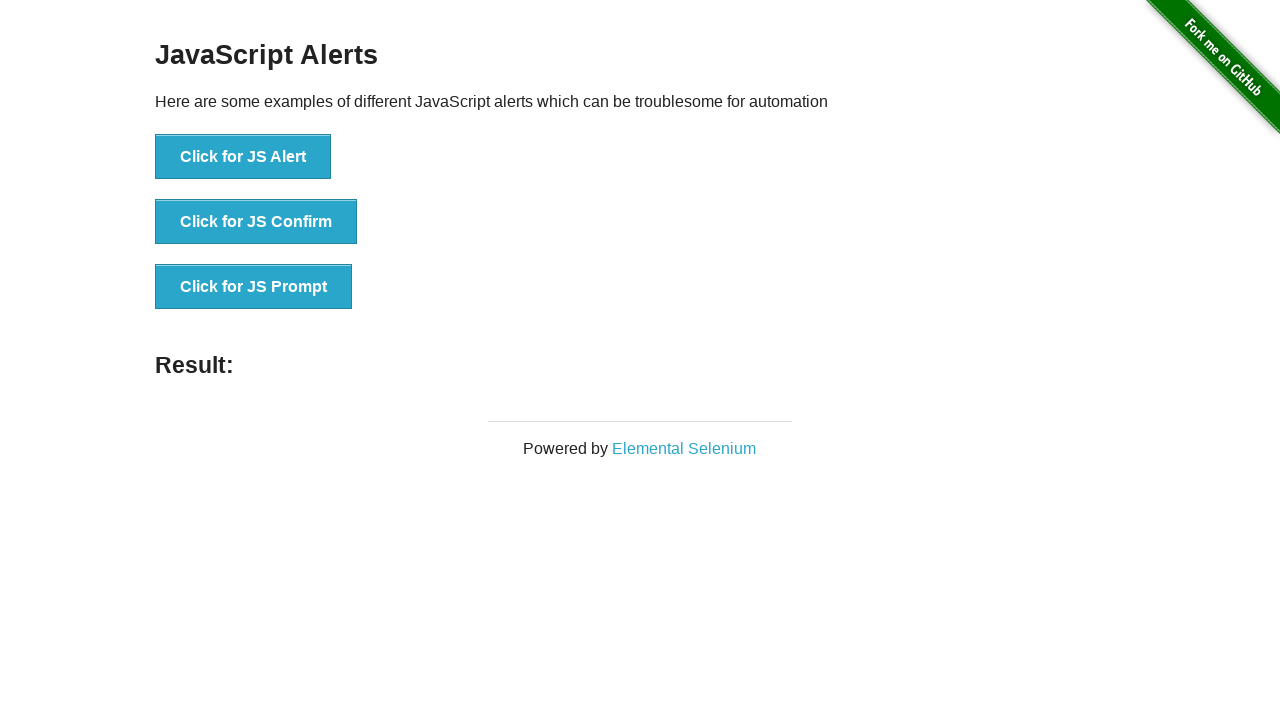

Clicked 'Click for JS Confirm' button to trigger JavaScript confirmation alert at (256, 222) on xpath=//button[text()='Click for JS Confirm']
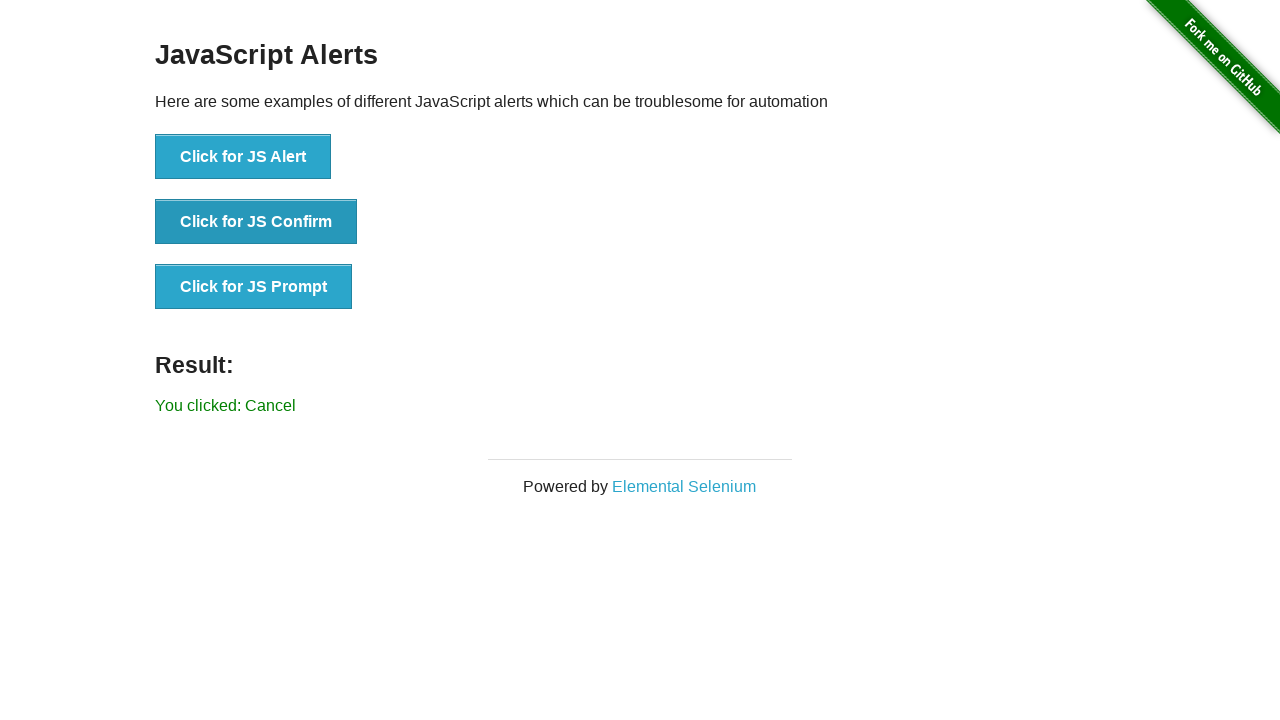

Set up dialog handler to dismiss confirmation alert
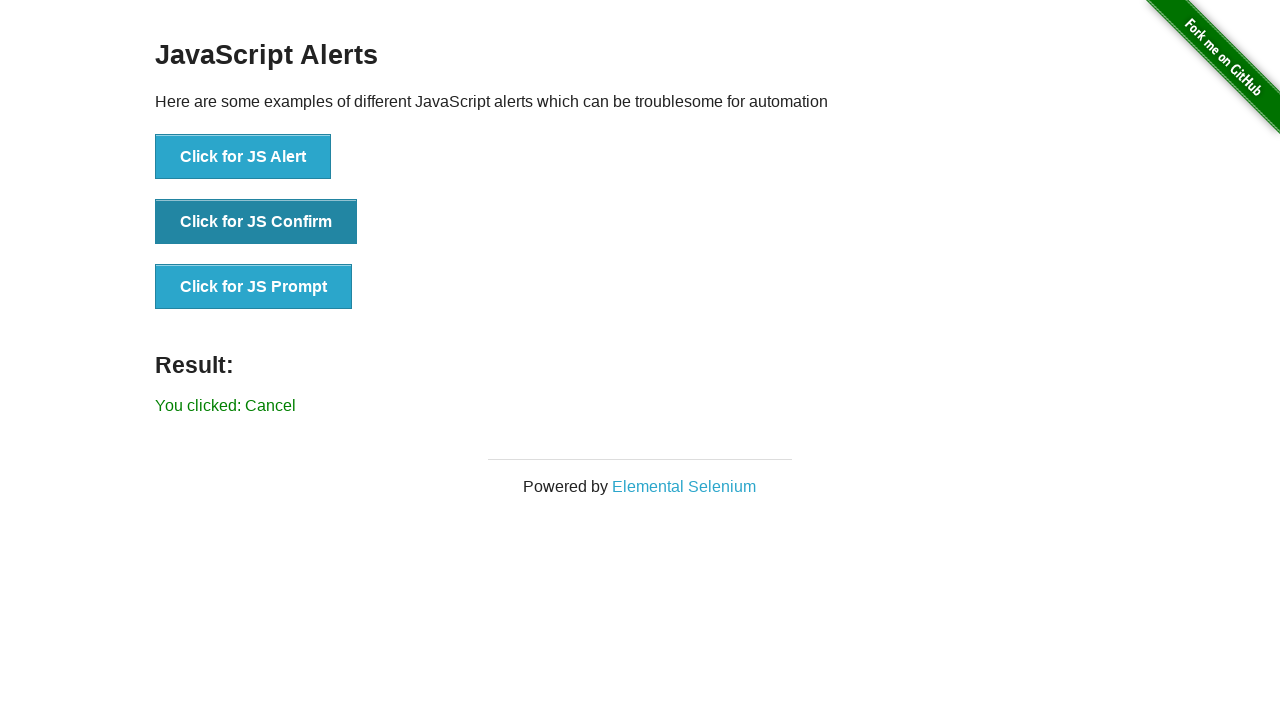

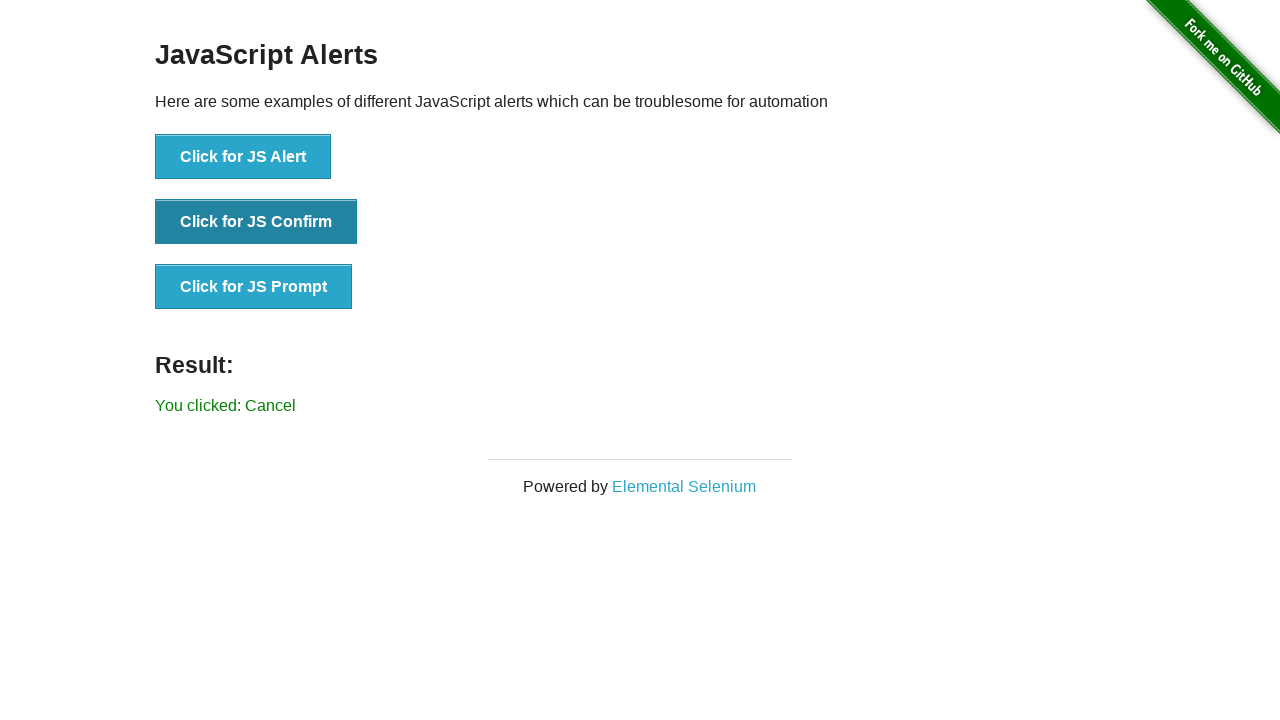